Tests mouse interactions on a practice automation site by scrolling the page, hovering over a dropdown button, and double-clicking a copy text button

Starting URL: https://testautomationpractice.blogspot.com/2018/09/automation-form.html

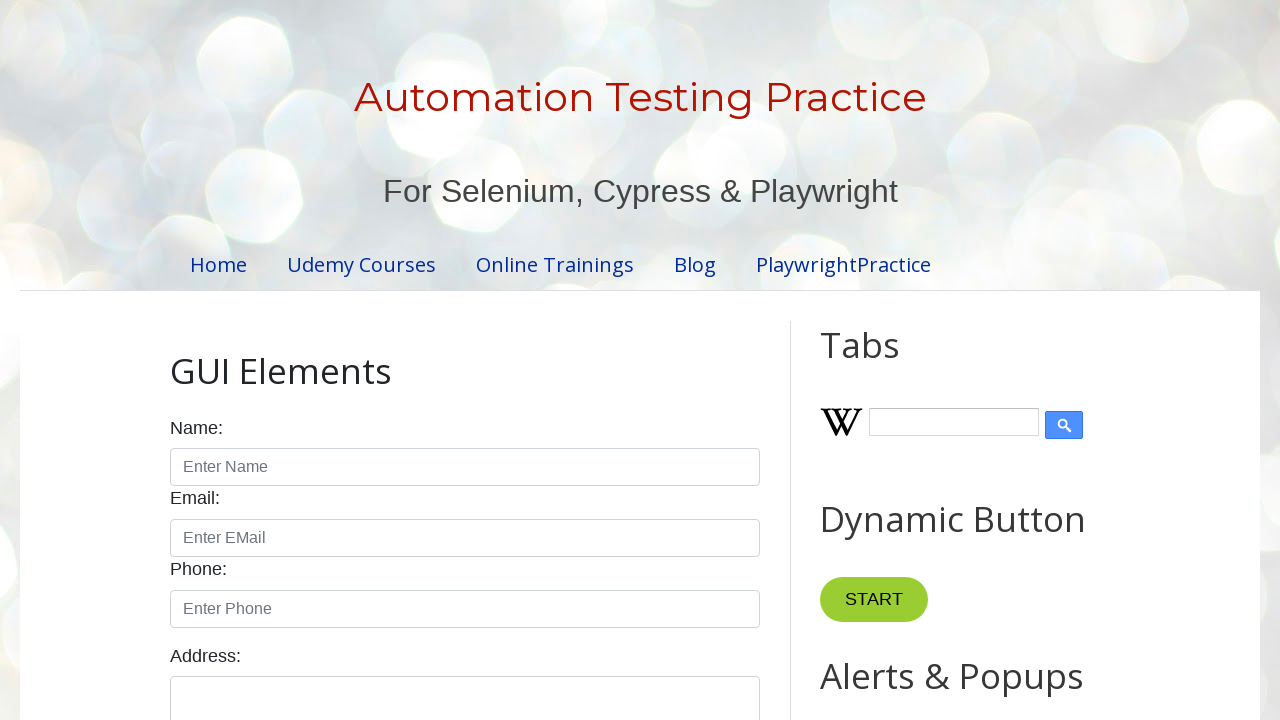

Scrolled down the page by 1000 pixels
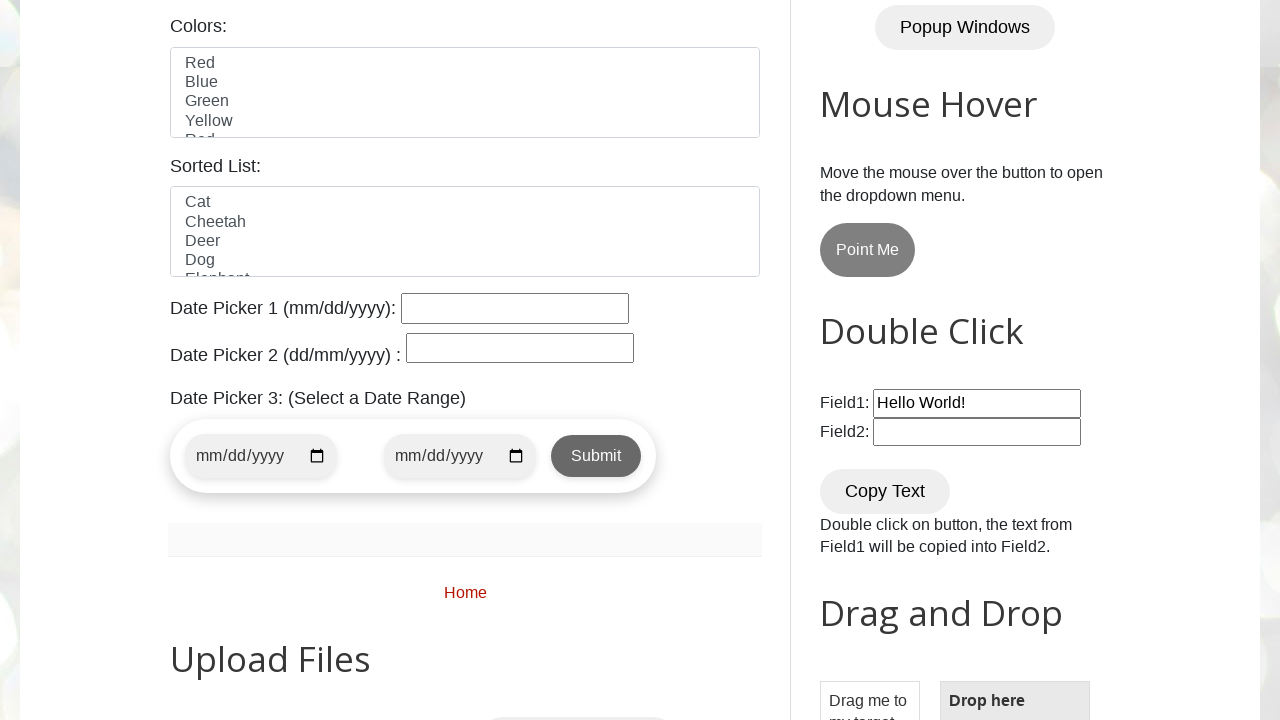

Hovered over the 'Point me' dropdown button at (868, 250) on .dropbtn
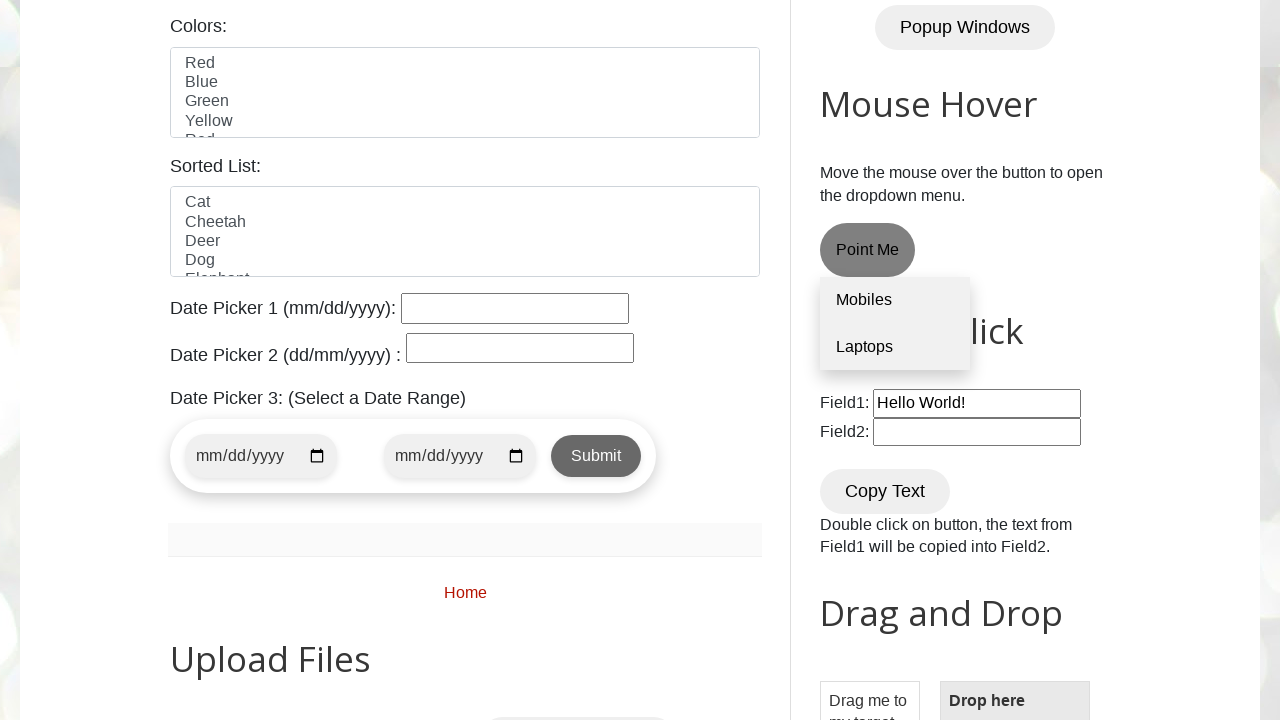

Waited 1 second to observe hover effect
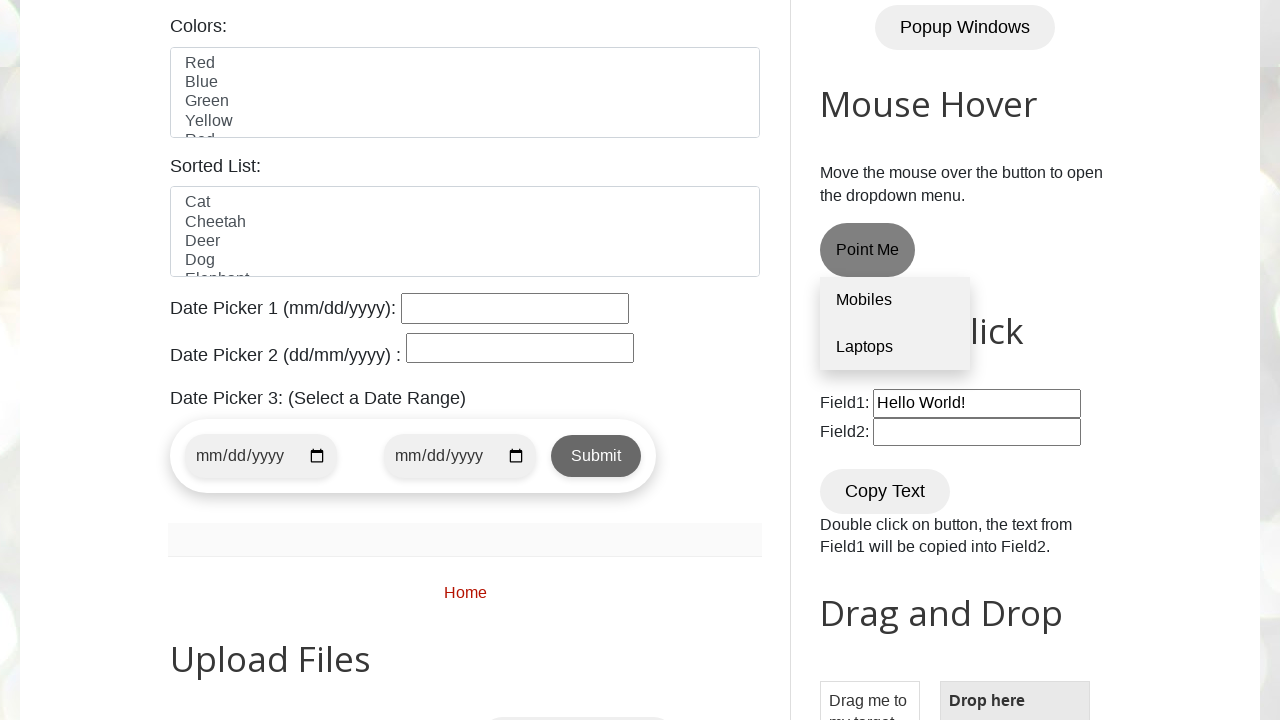

Double-clicked the 'Copy Text' button at (885, 491) on xpath=//button[text()='Copy Text']
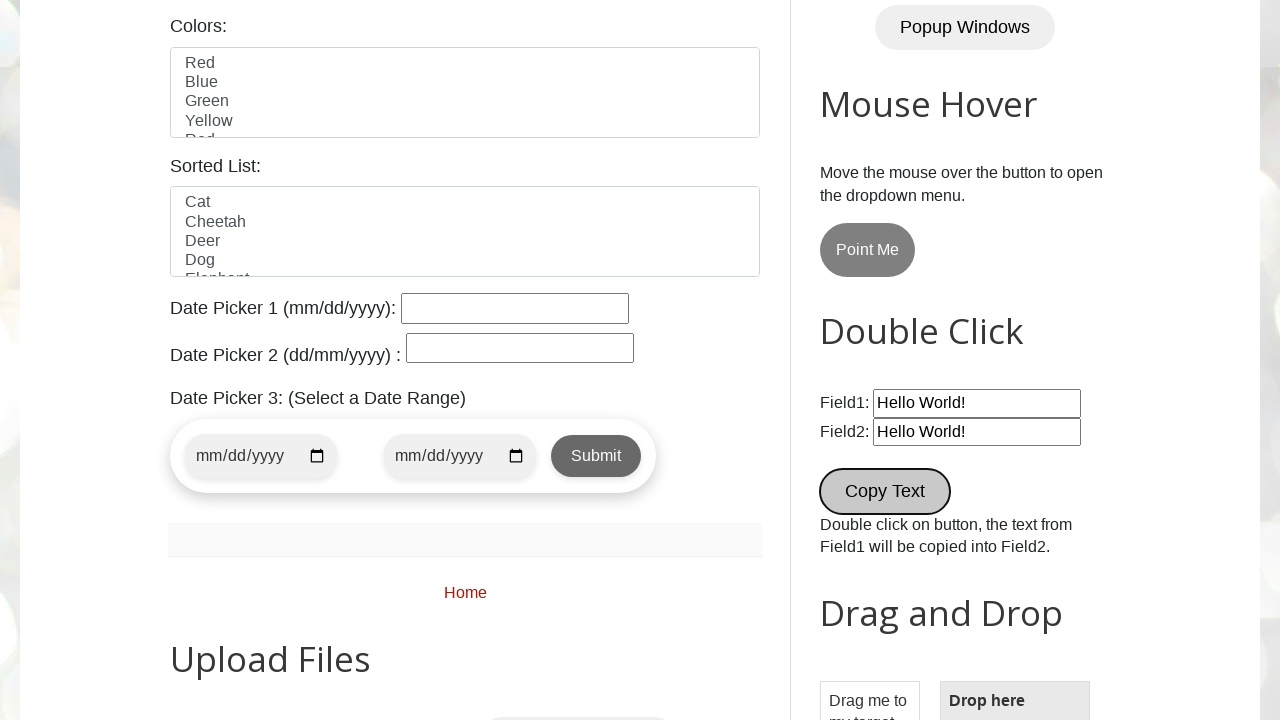

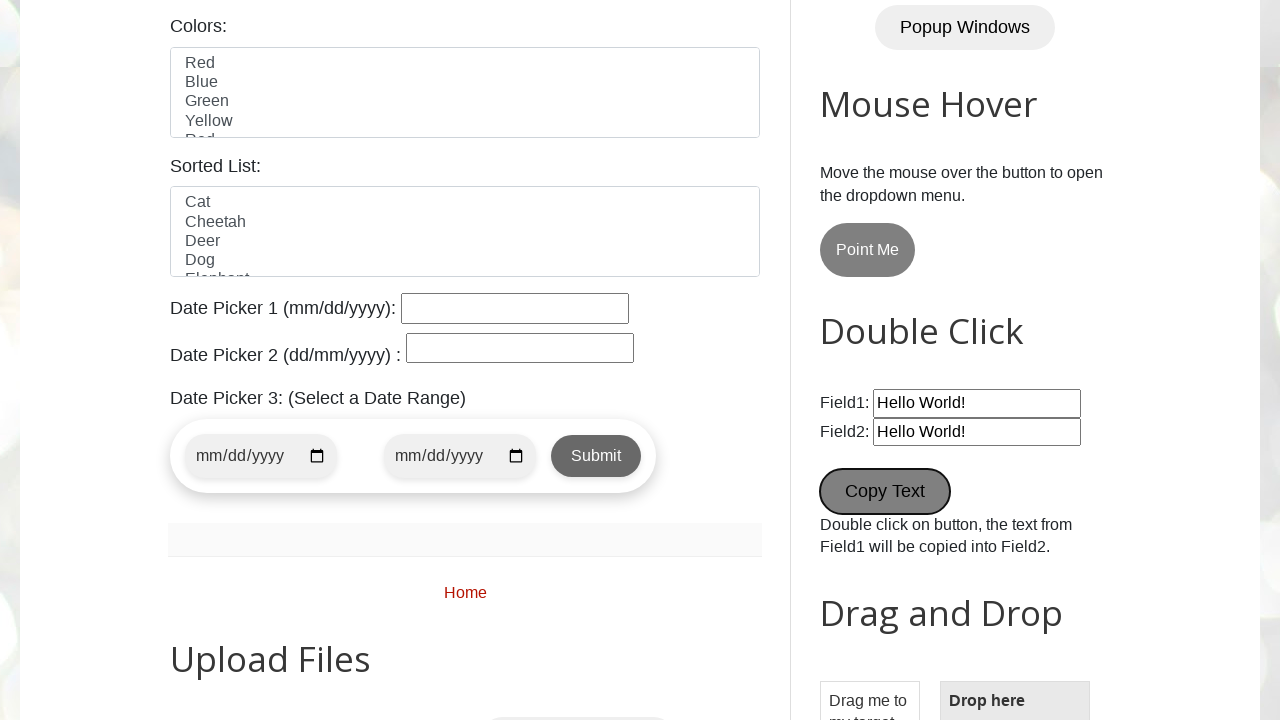